Navigates to the Harley Davidson India homepage and verifies it loads successfully.

Starting URL: https://www.harley-davidson.com/in/en/index.html

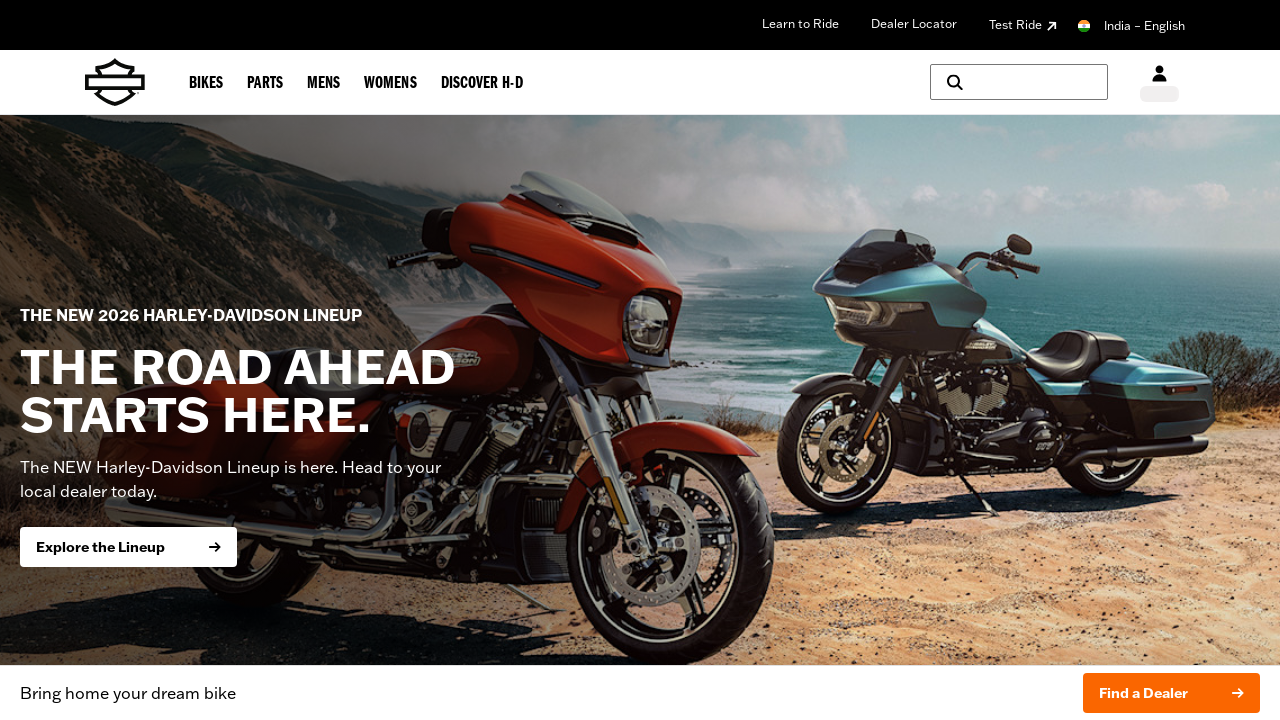

Navigated to Harley Davidson India homepage
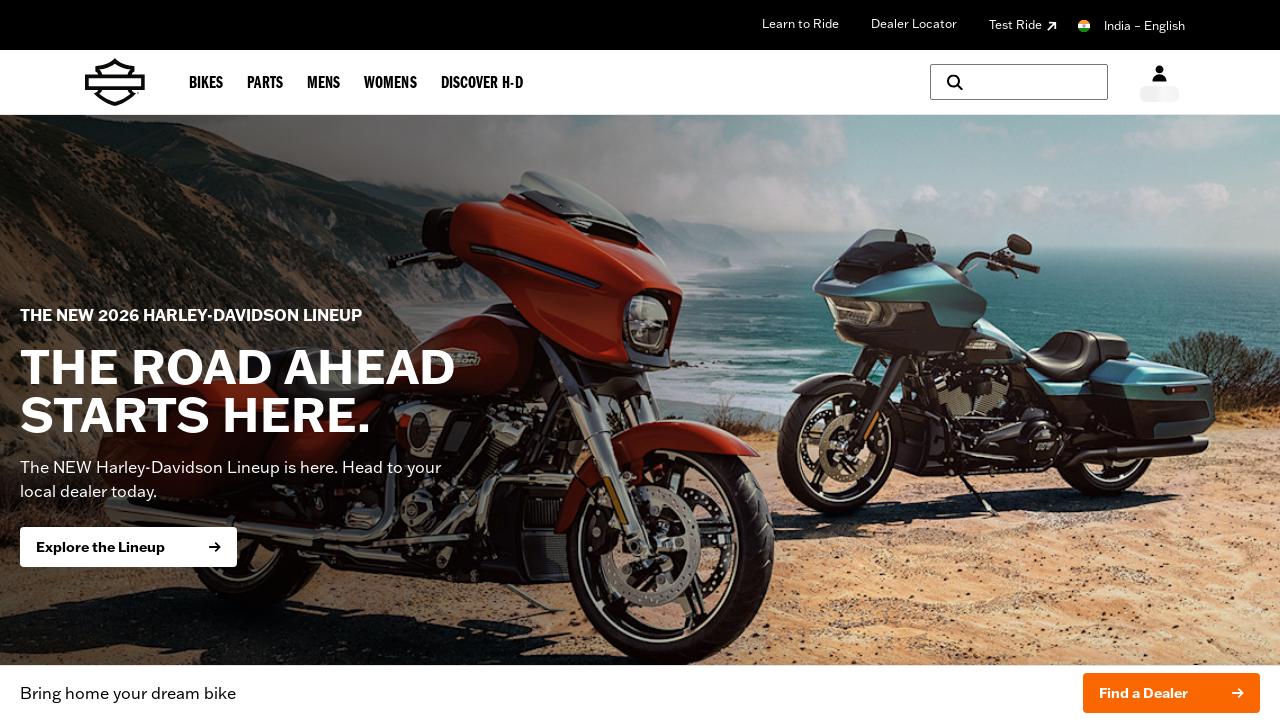

Page DOM content loaded successfully
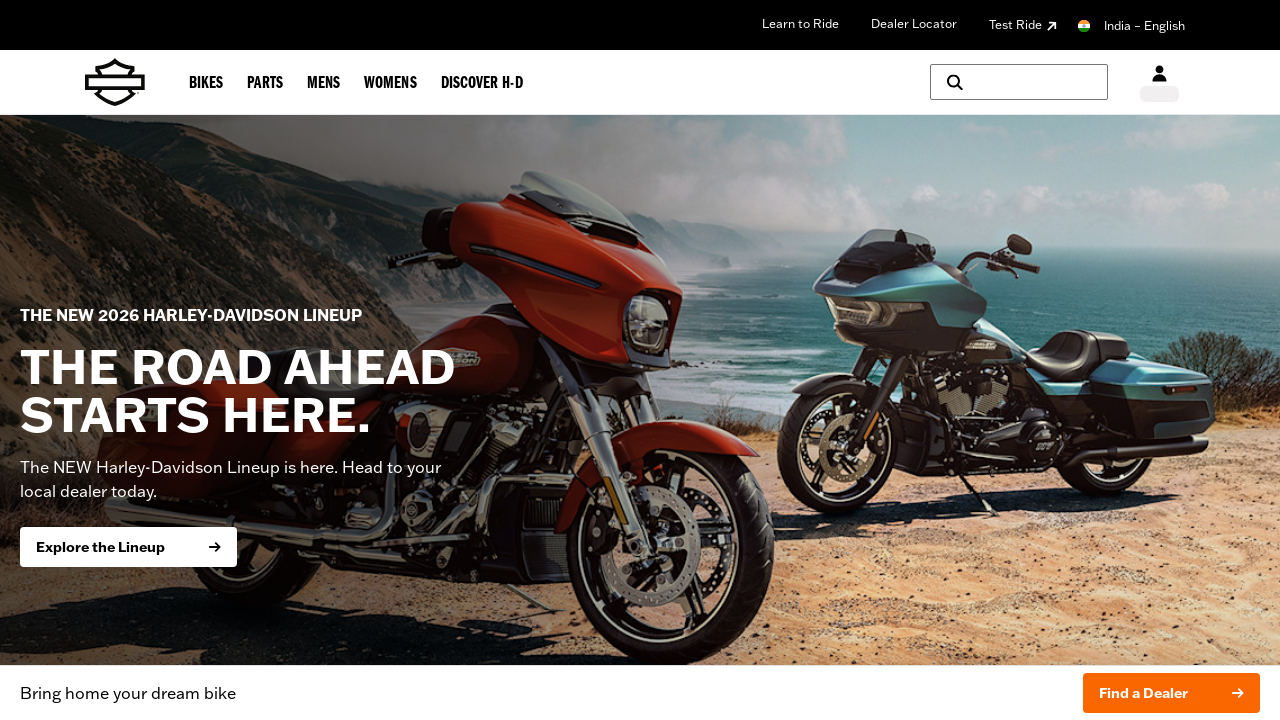

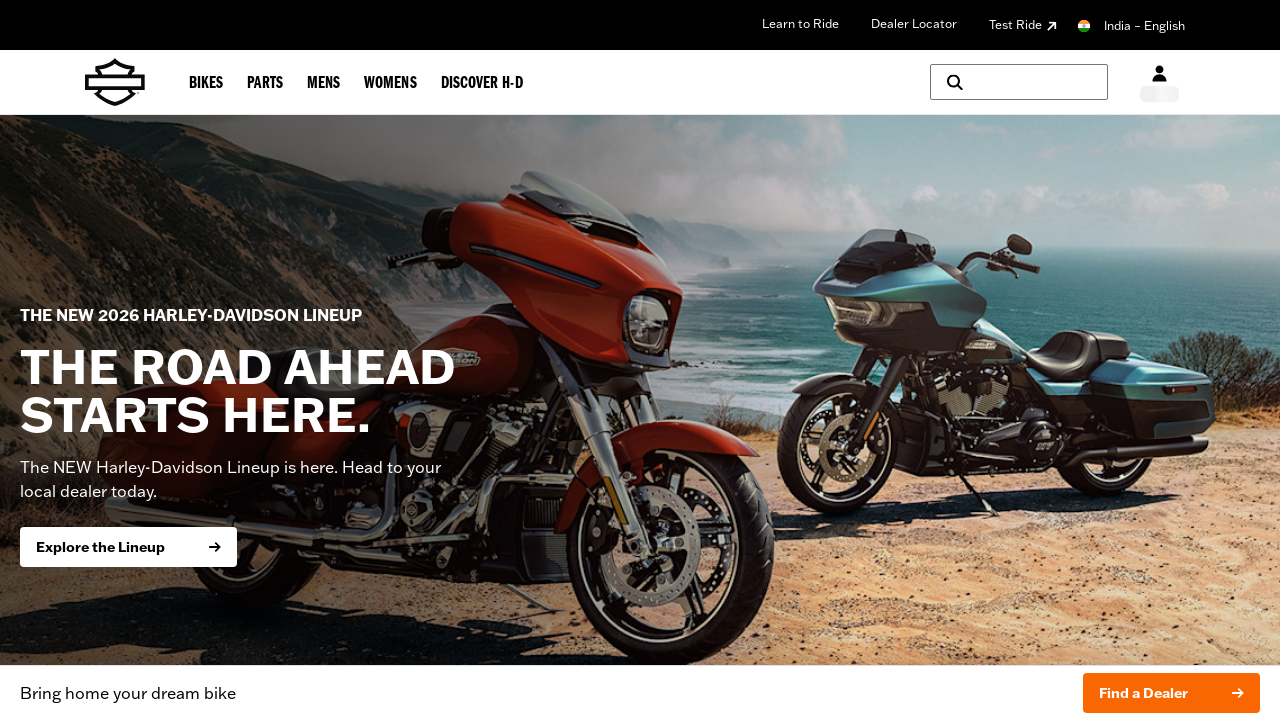